Checks if the company logo is displayed on the login page

Starting URL: https://opensource-demo.orangehrmlive.com/web/index.php/auth/login

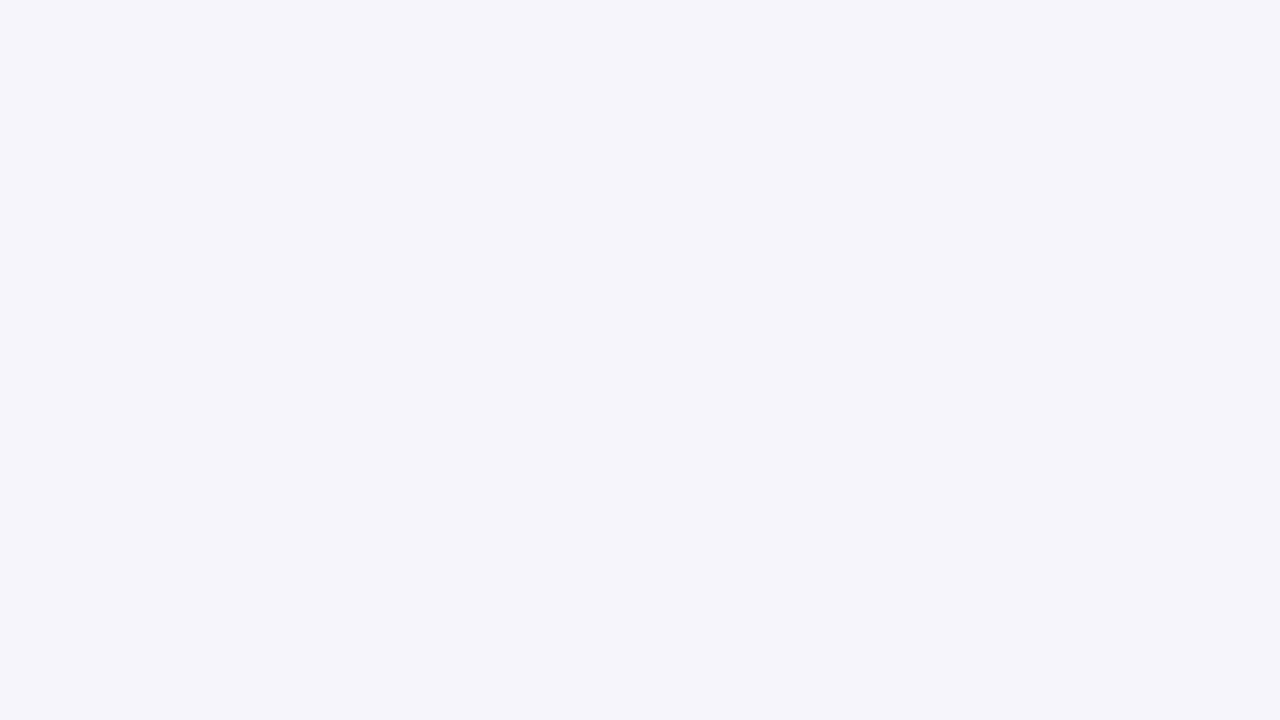

Waited for company logo to be present on login page
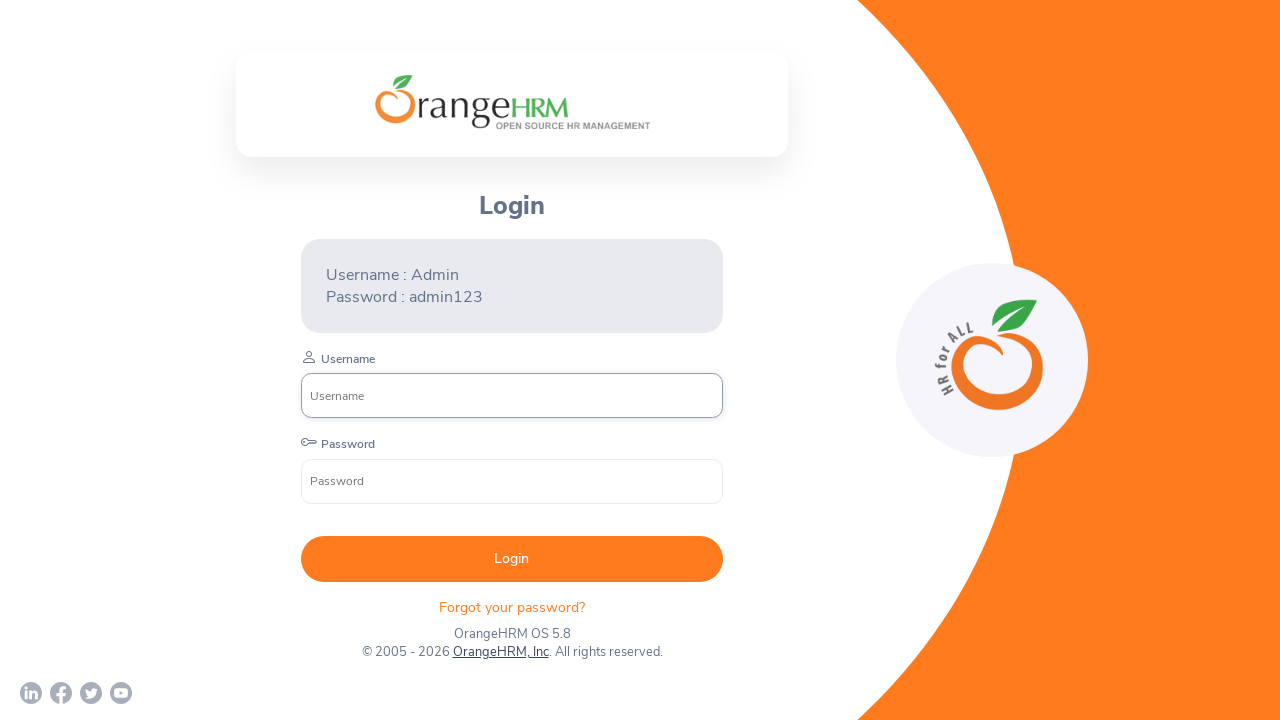

Verified that company logo is visible on the login page
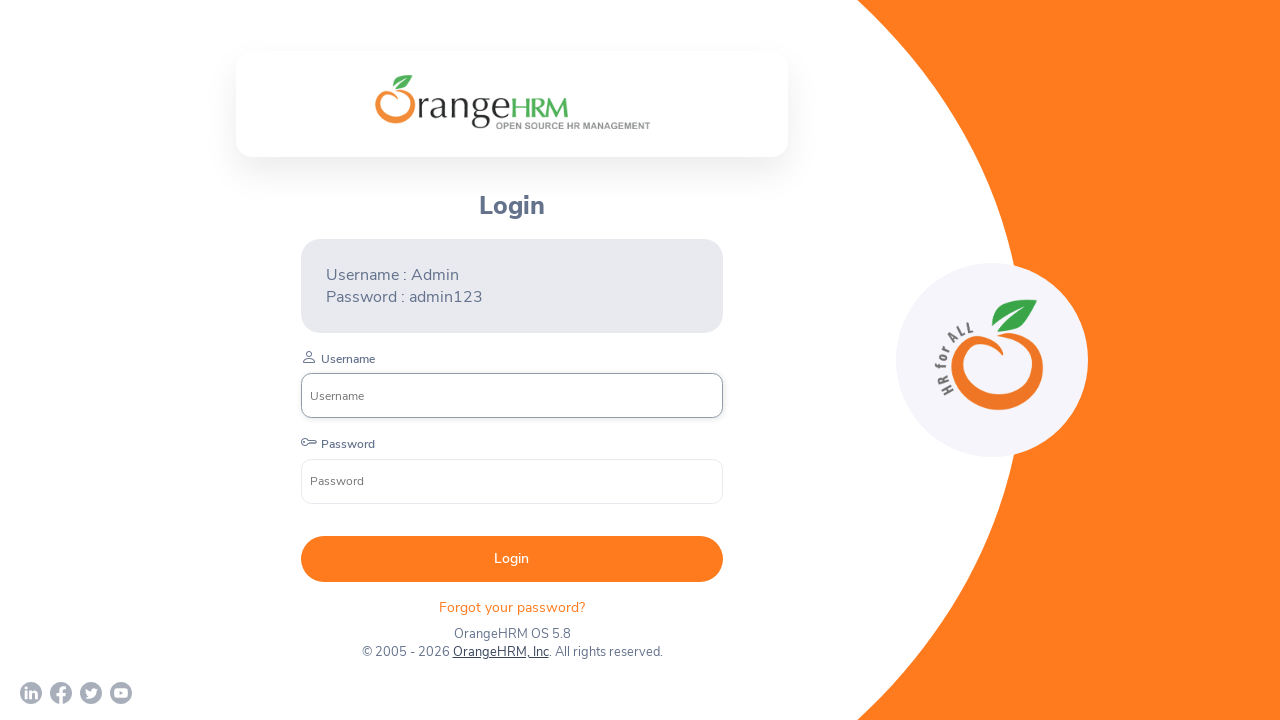

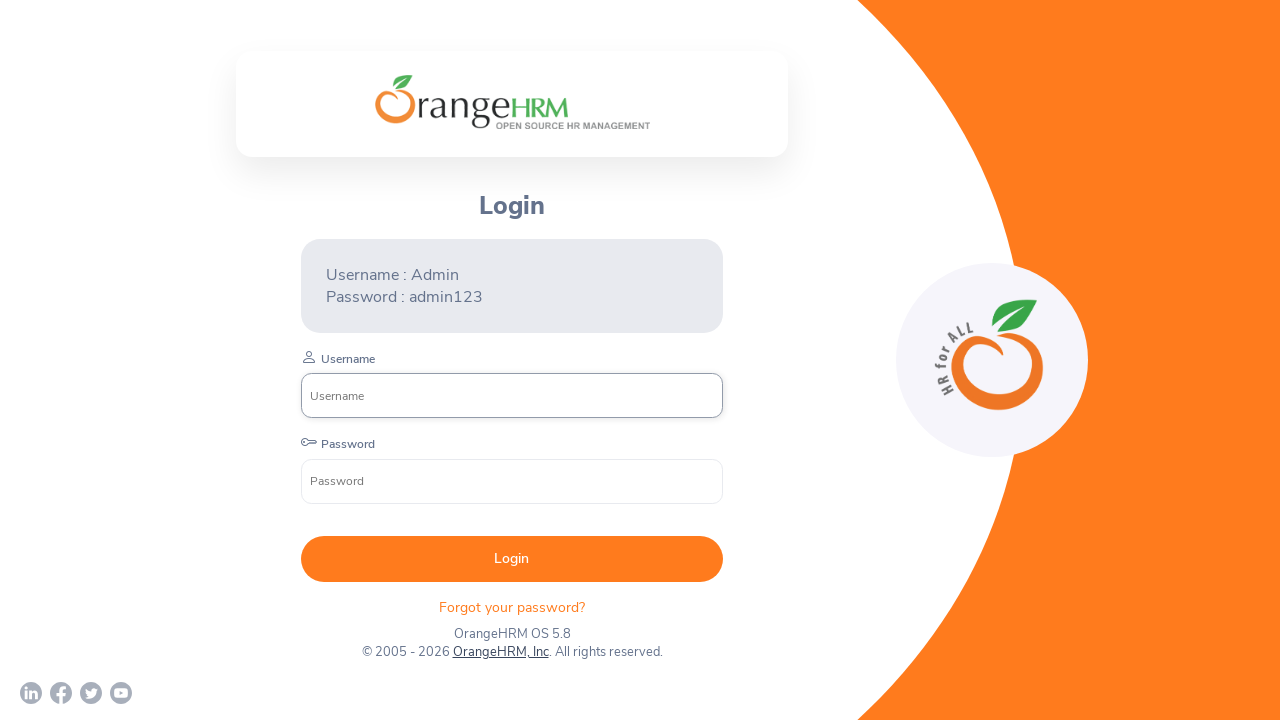